Tests JavaScript prompt dialog by clicking the JS Prompt button, entering text, accepting the alert, and verifying the entered text is displayed

Starting URL: https://the-internet.herokuapp.com/javascript_alerts

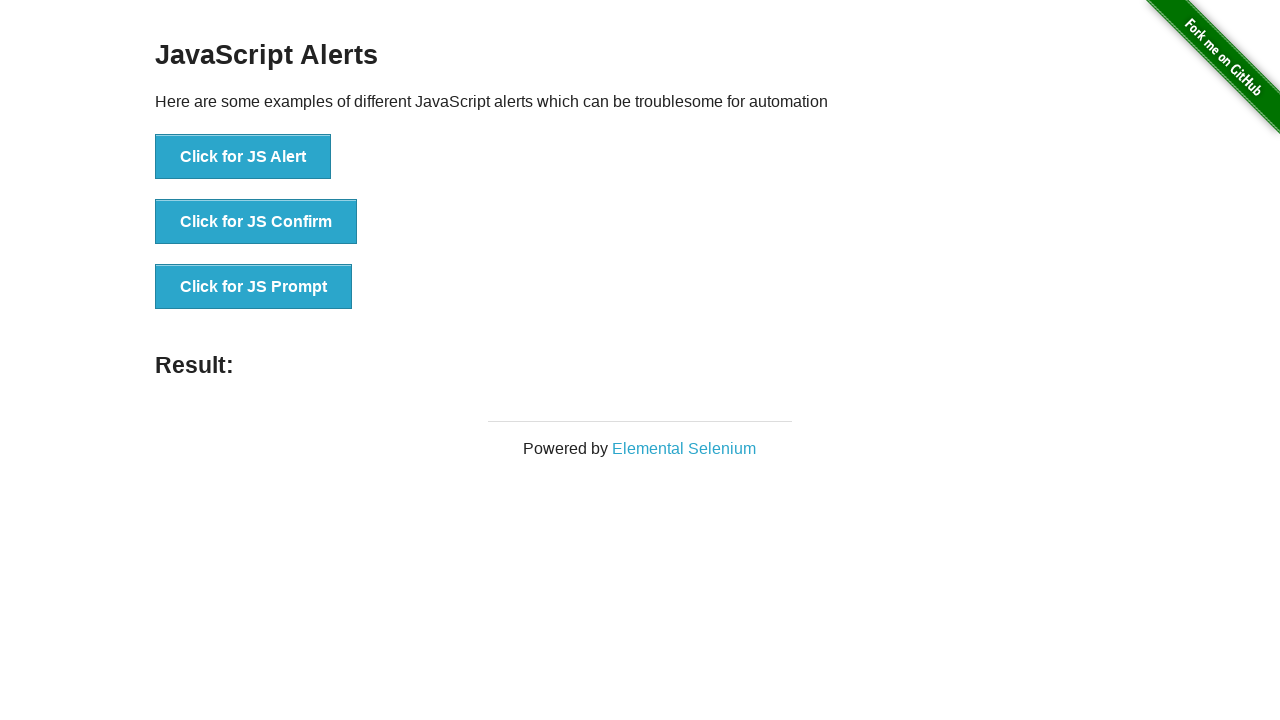

Set up dialog handler to accept prompt with text 'input test abc'
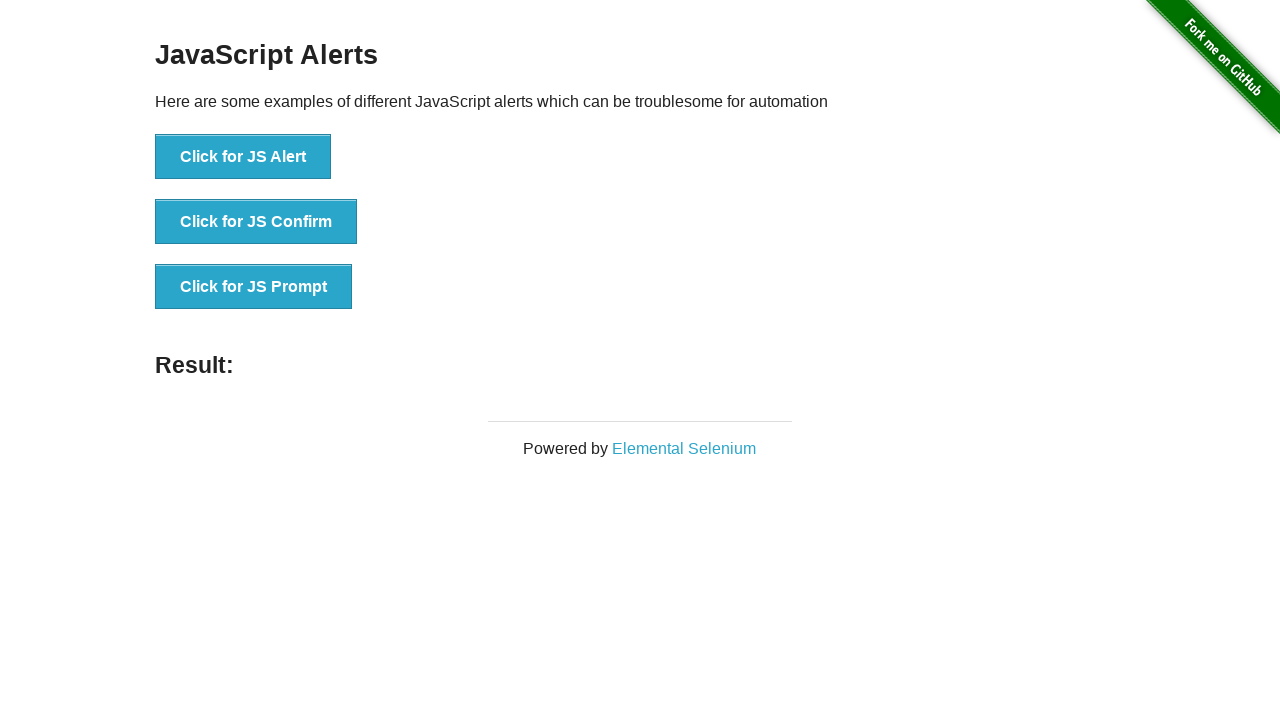

Clicked JS Prompt button at (254, 287) on xpath=//button[@onclick='jsPrompt()']
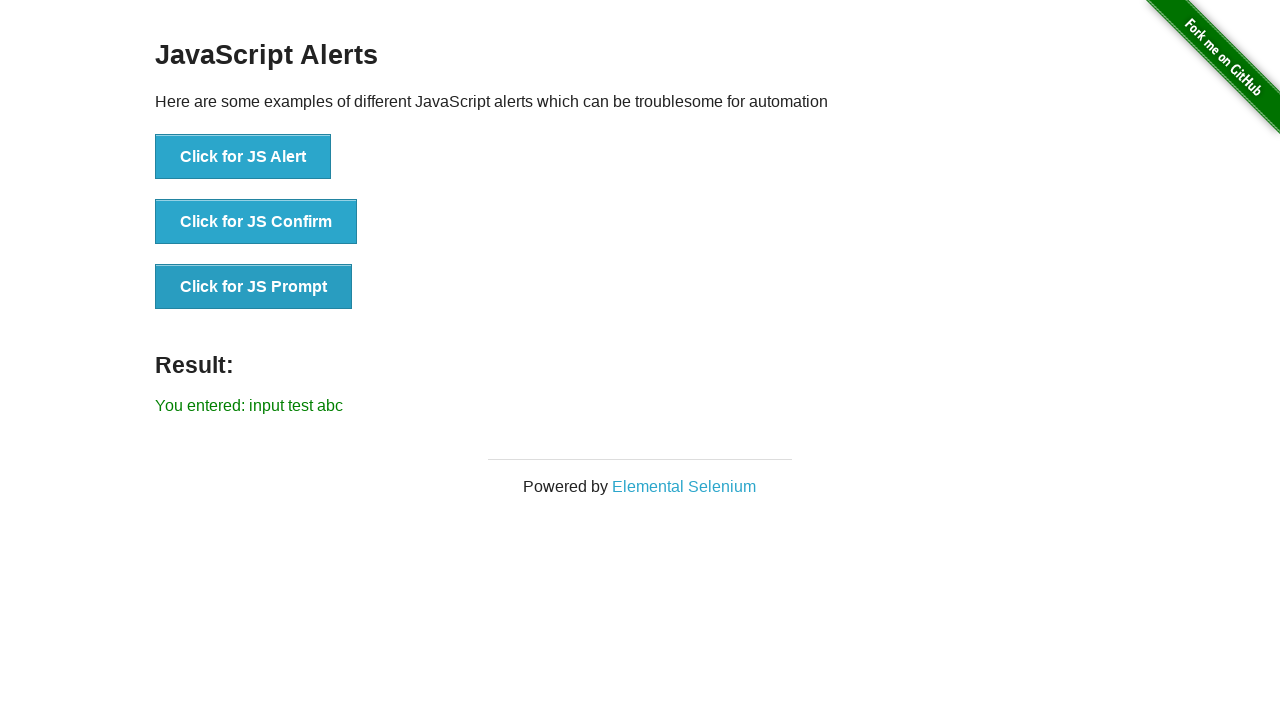

Result text element loaded
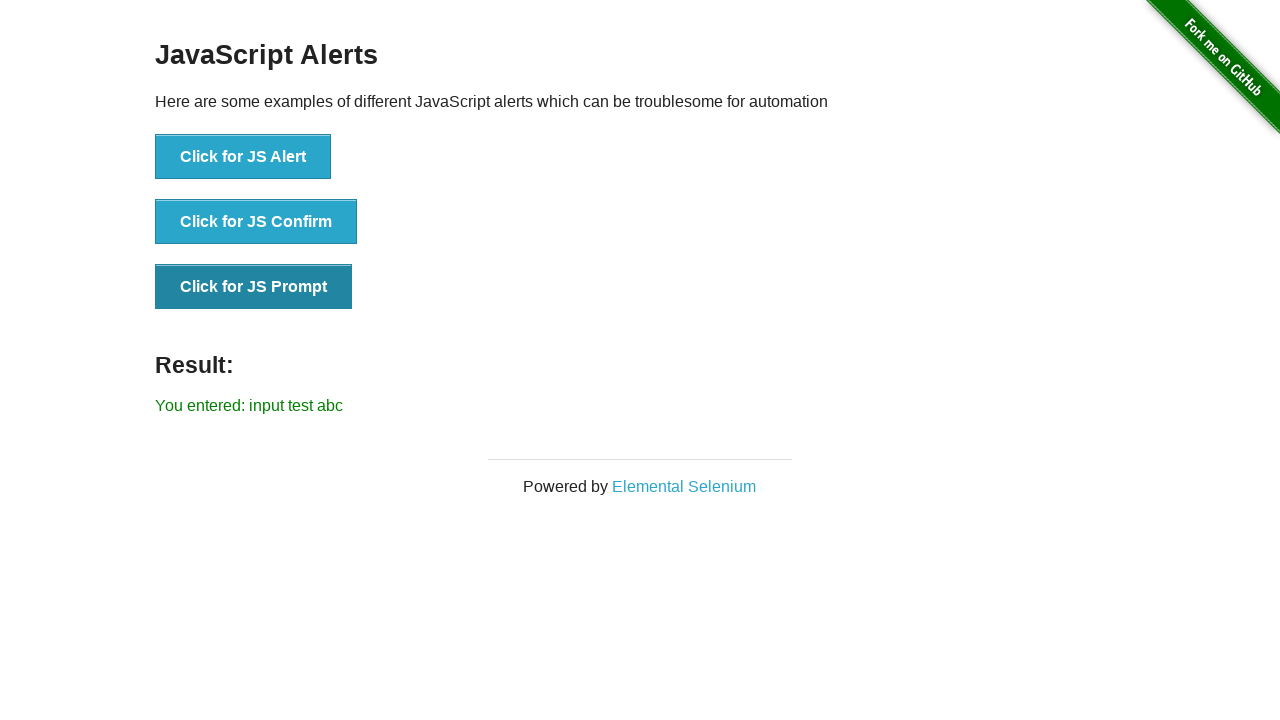

Verified entered text 'input test abc' is displayed in result element
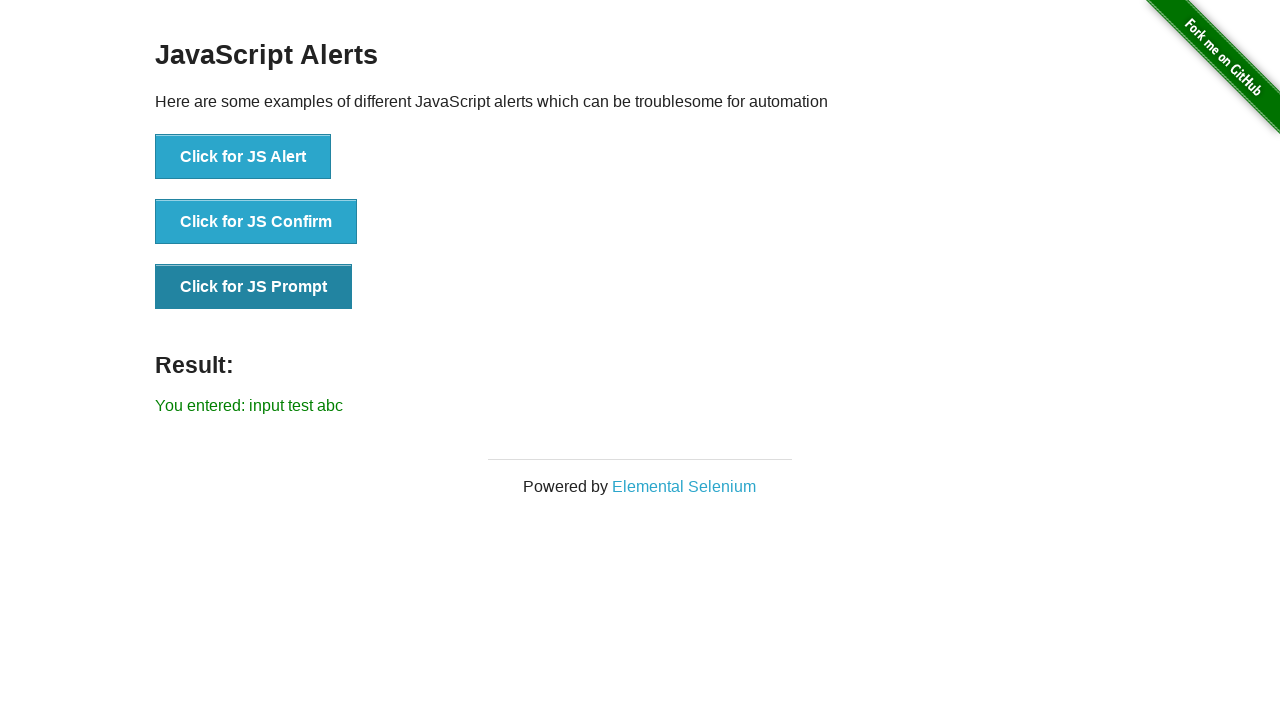

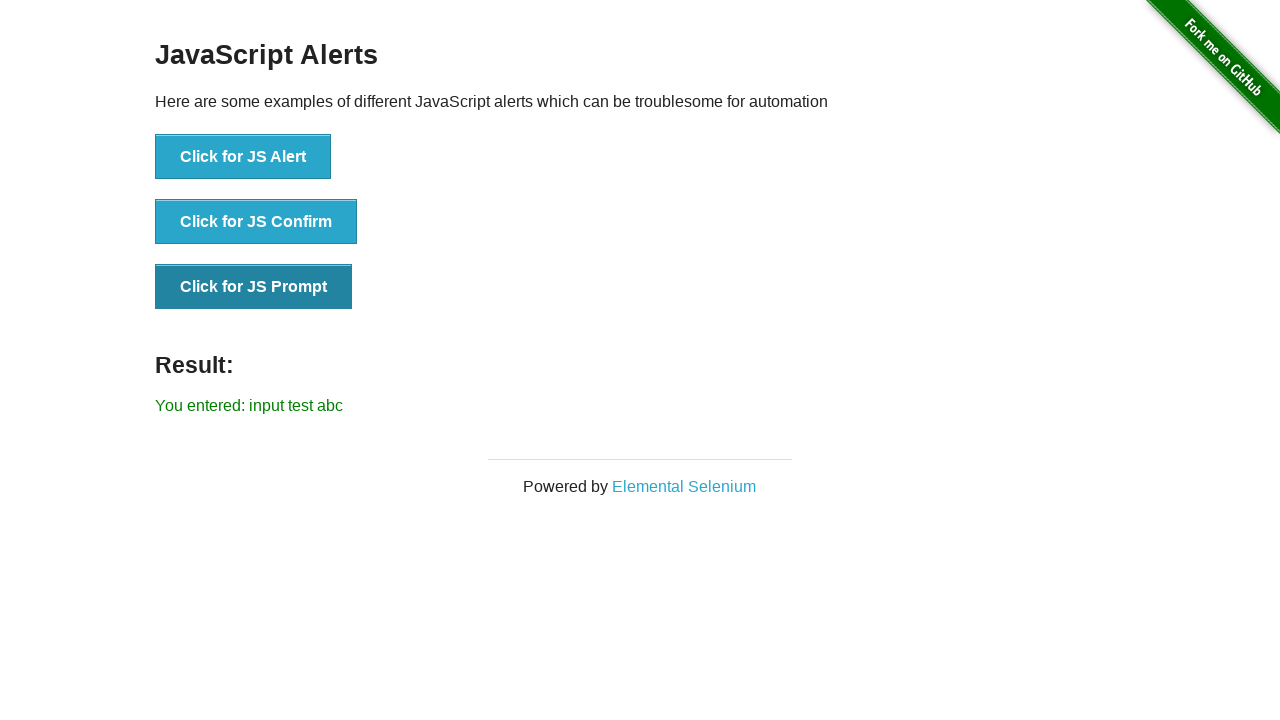